Tests multi-select dropdown functionality by selecting even-indexed options and verifying the selections

Starting URL: http://automationbykrishna.com/index.html

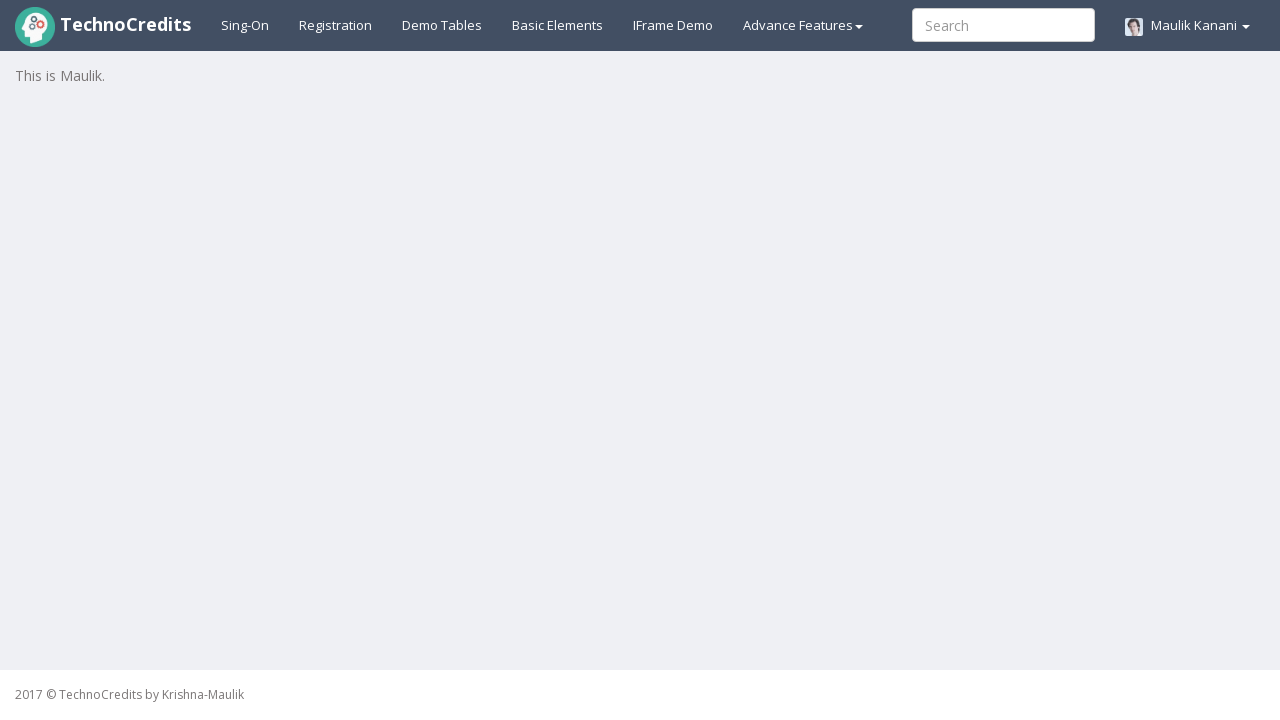

Clicked on Basic elements tab at (558, 25) on a#basicelements
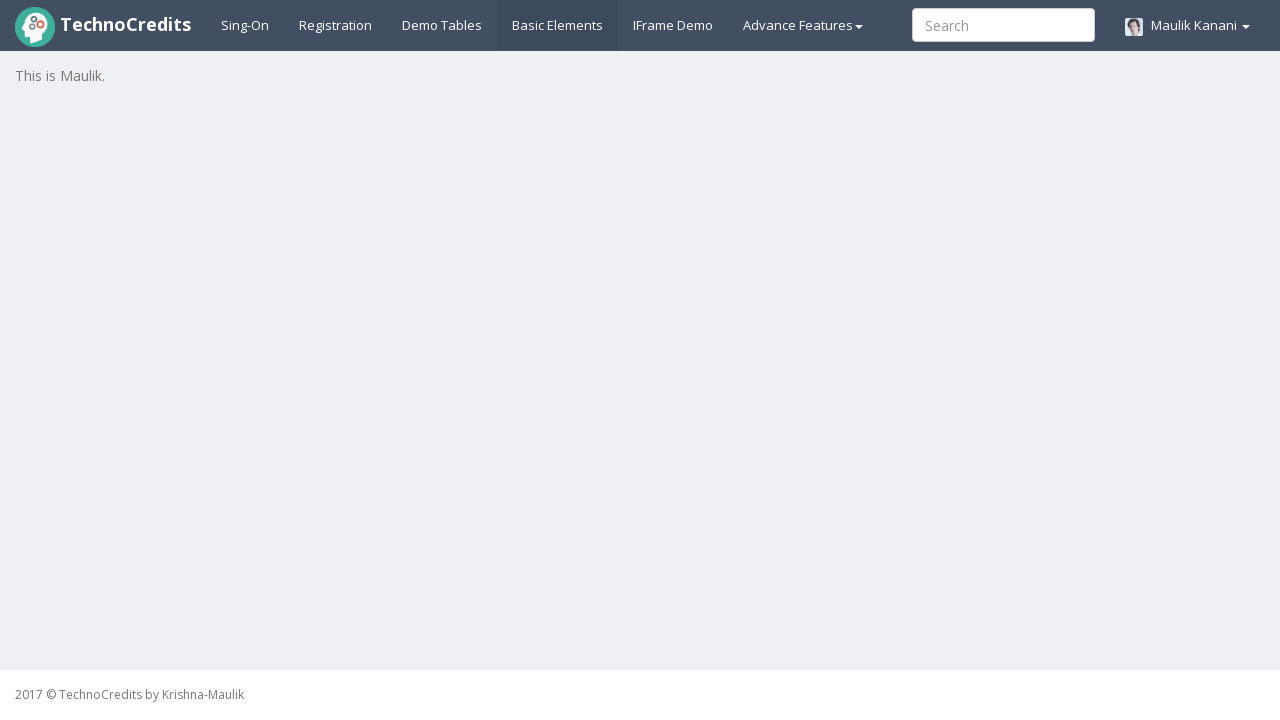

Multi-select dropdown became visible
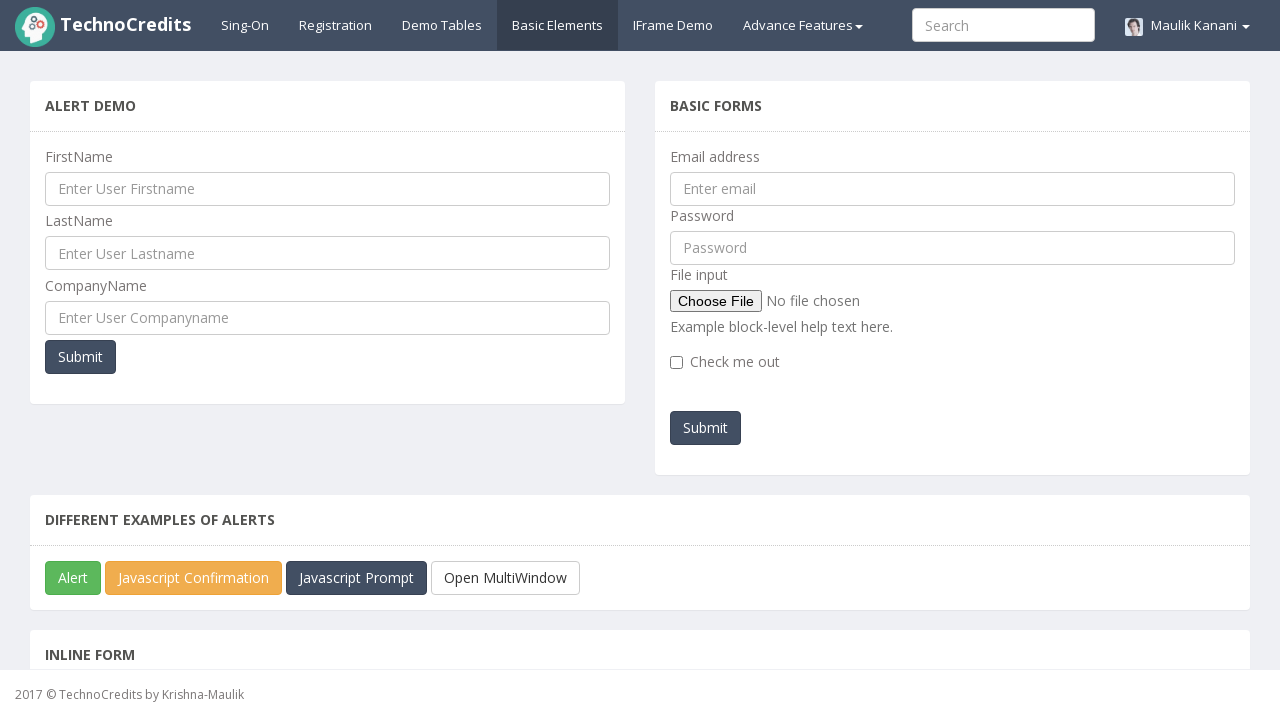

Scrolled to multi-select dropdown element
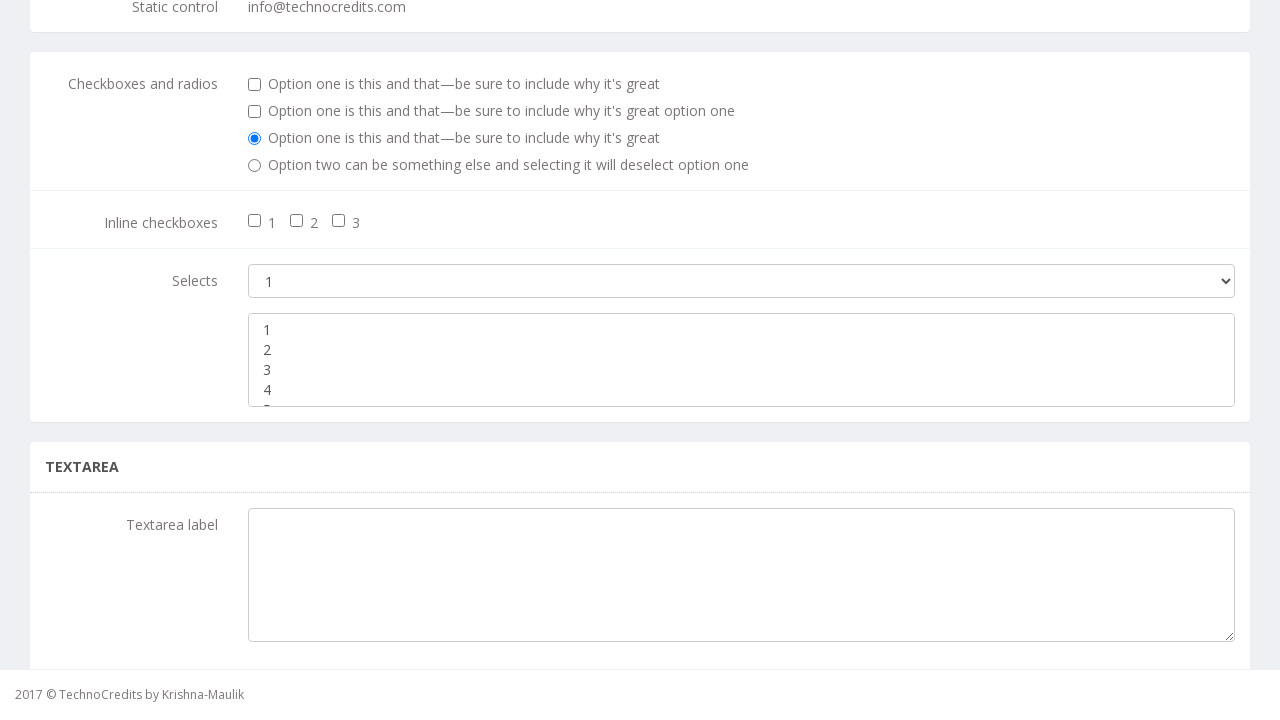

Retrieved all 5 options from the dropdown
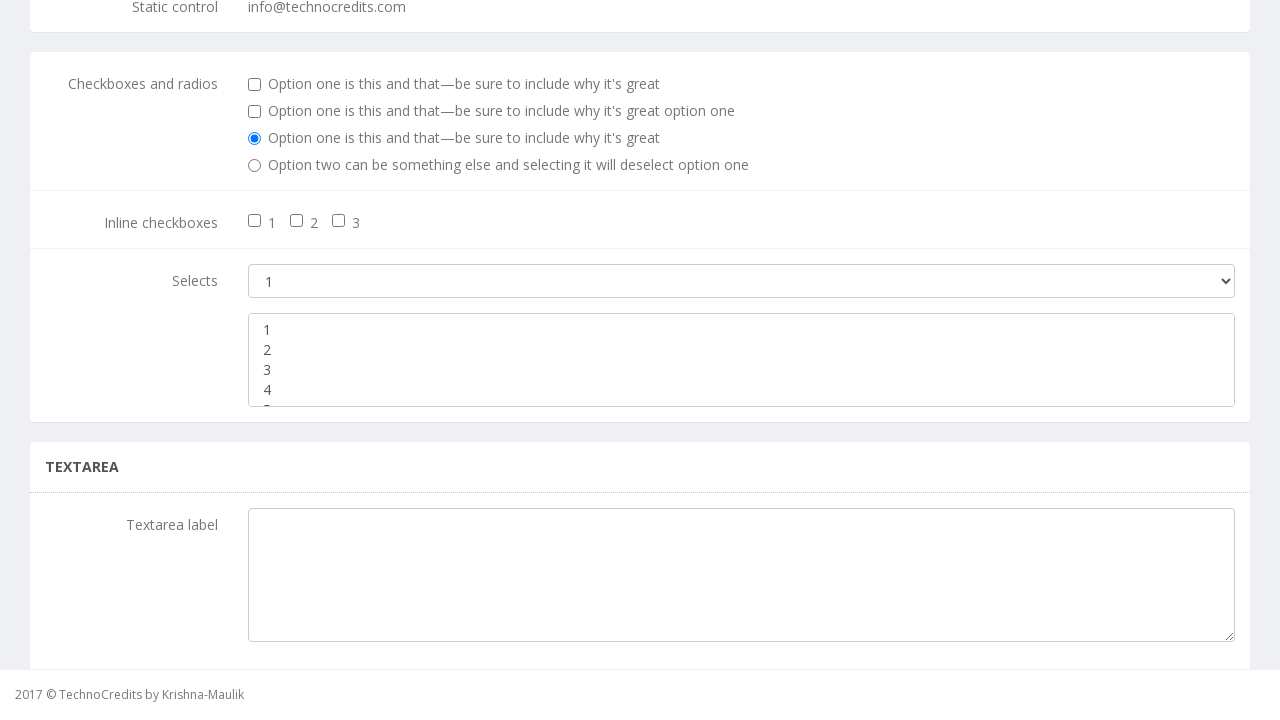

Identified even-indexed options to select: ['1', '3', '5']
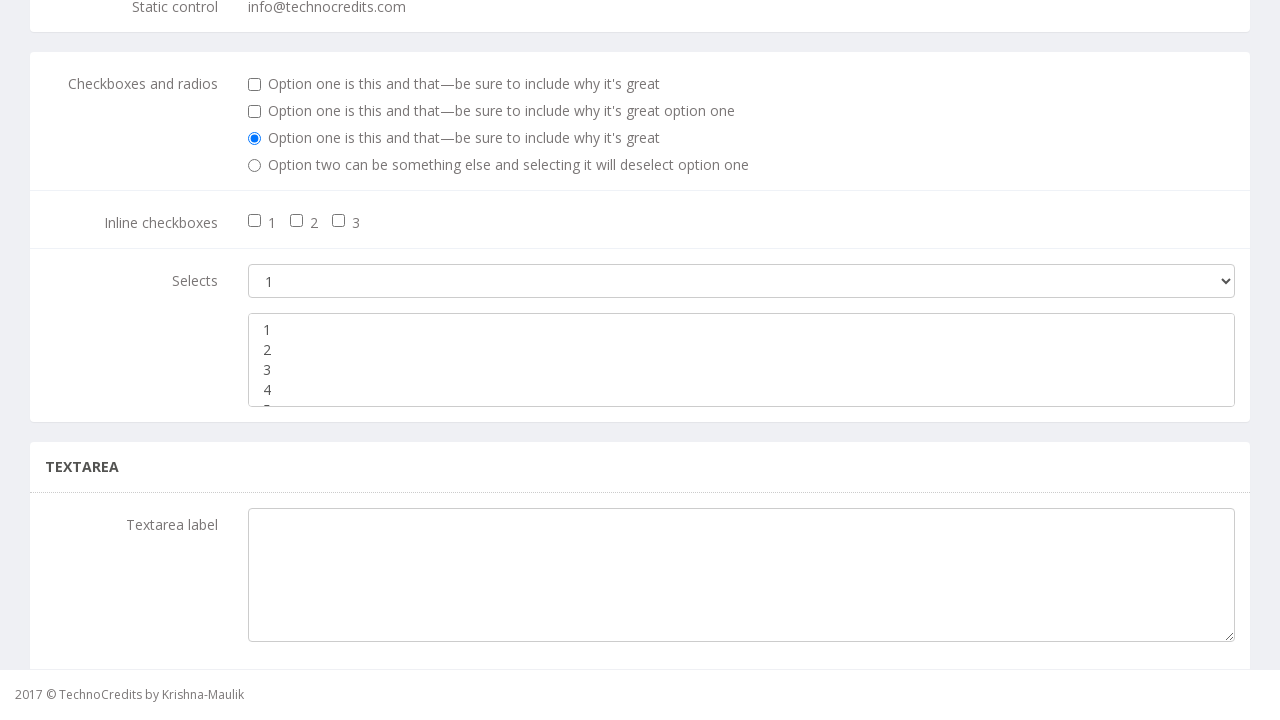

Selected multiple options with values: ['1', '3', '5'] on select.form-control:not(.m-bot15)
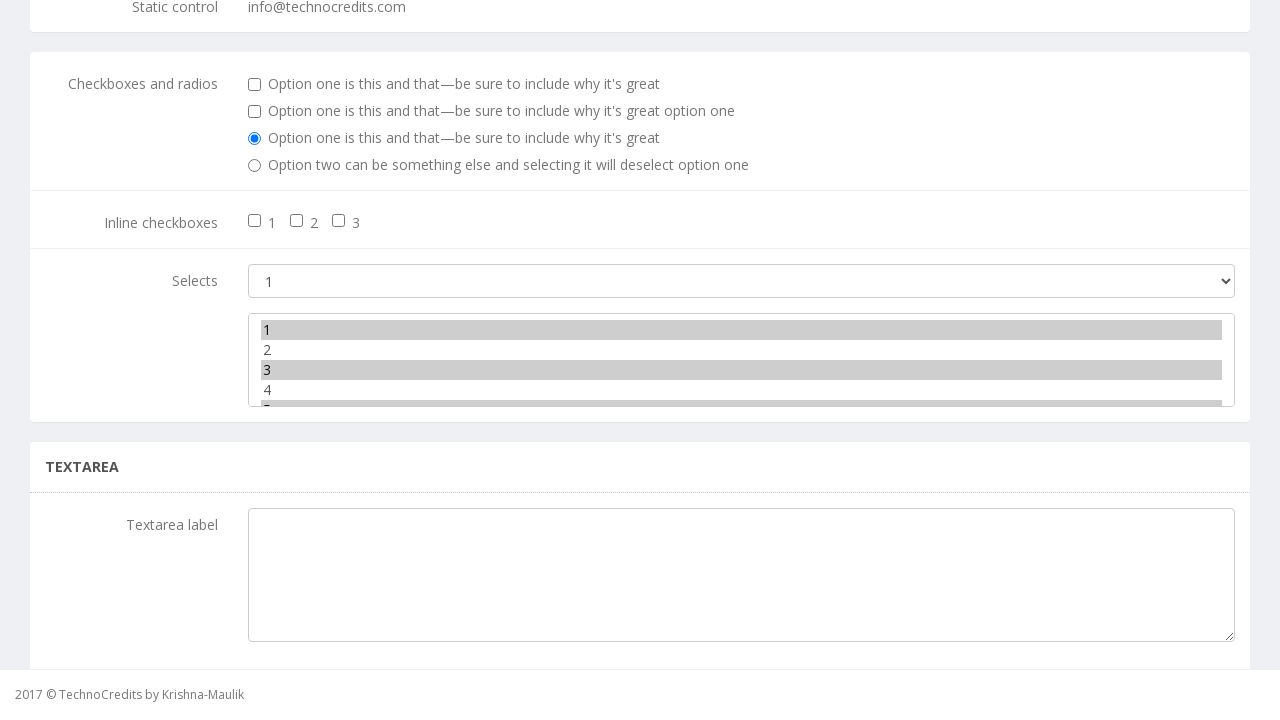

Retrieved selected options: ['1', '3', '5']
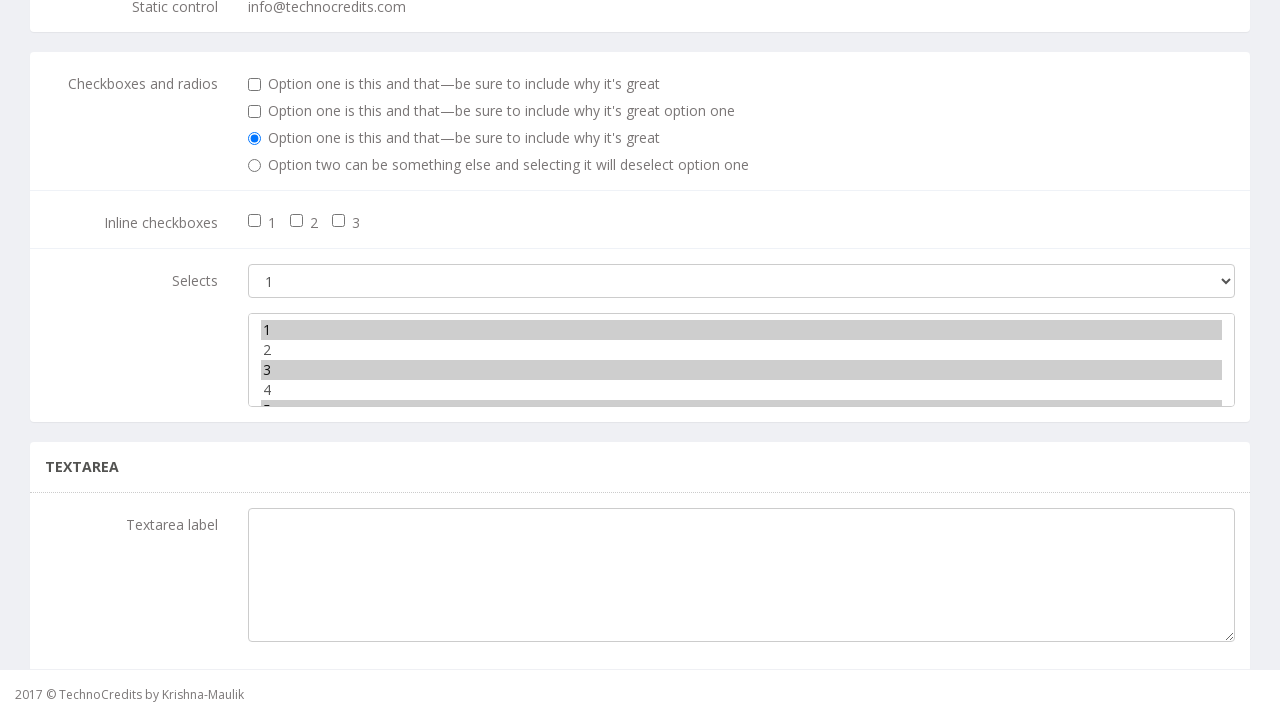

Verified selected option '1' is in the expected list
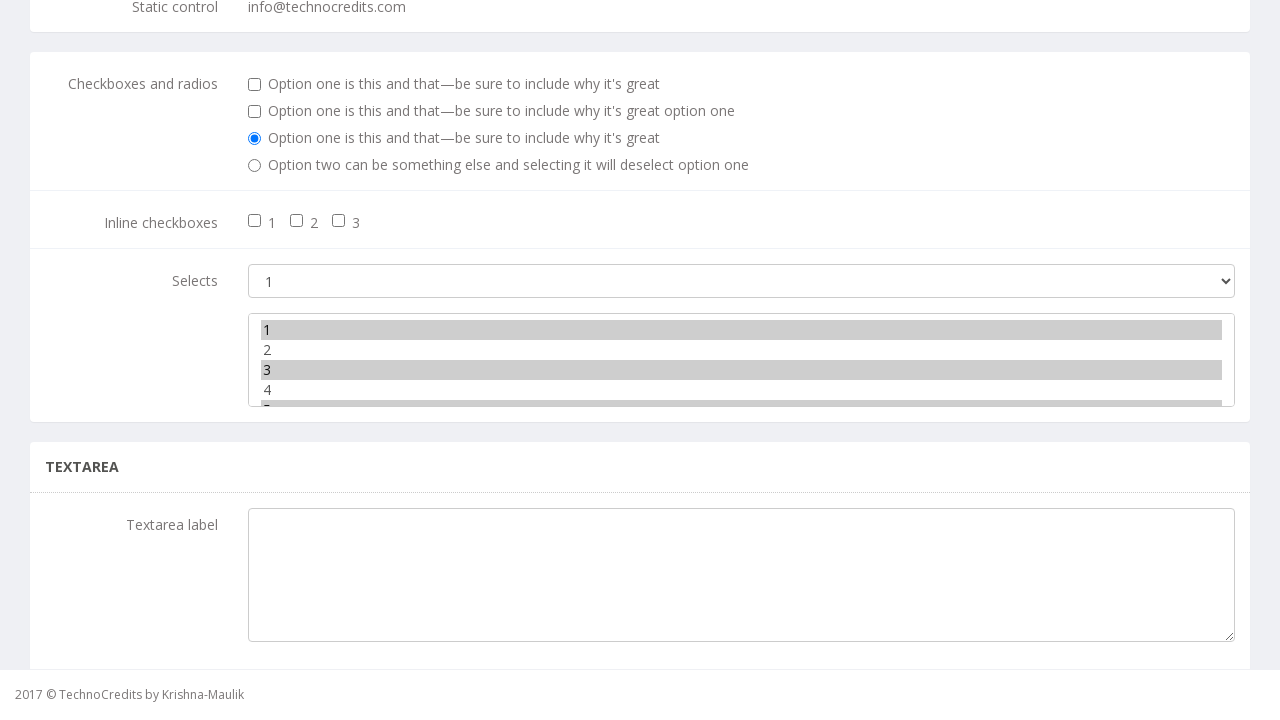

Verified selected option '3' is in the expected list
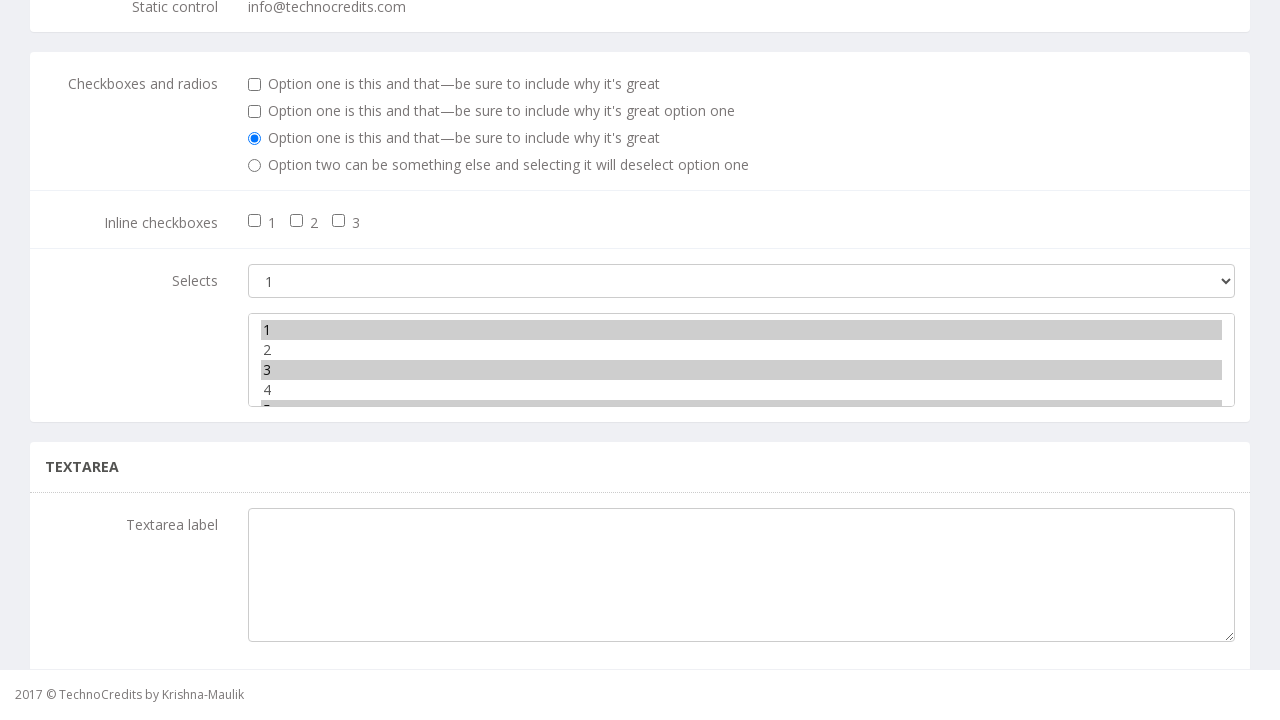

Verified selected option '5' is in the expected list
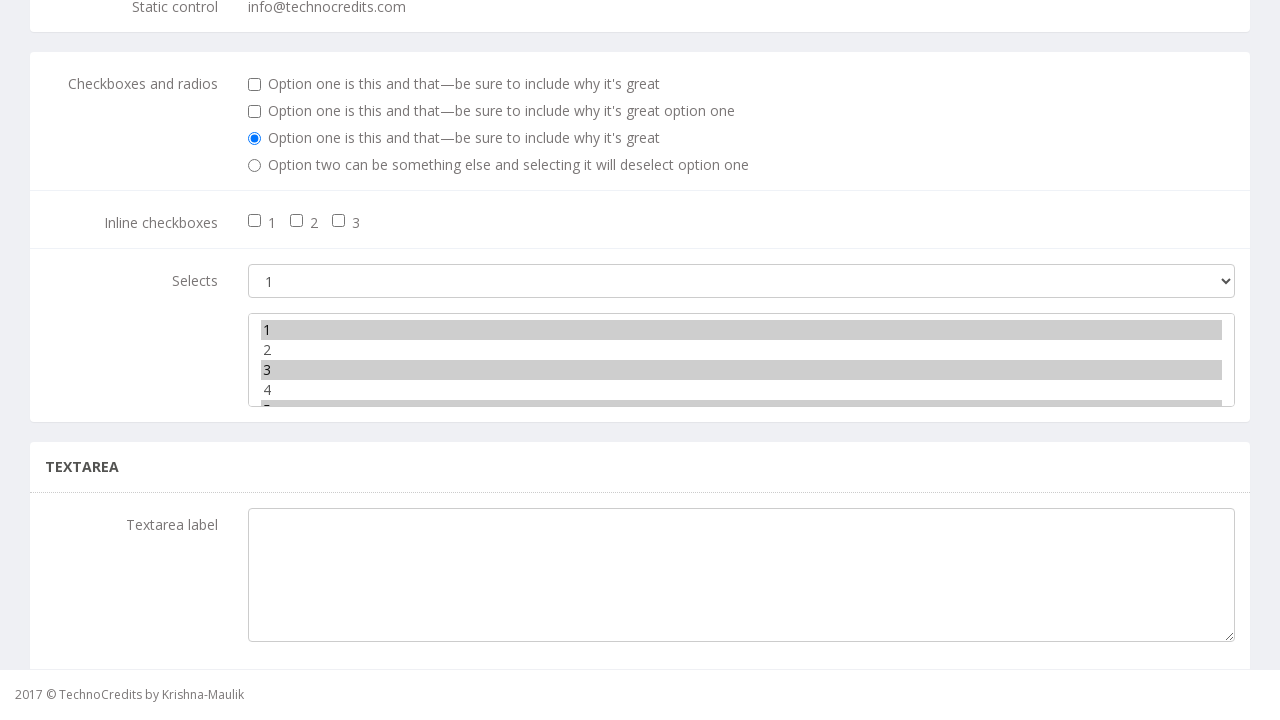

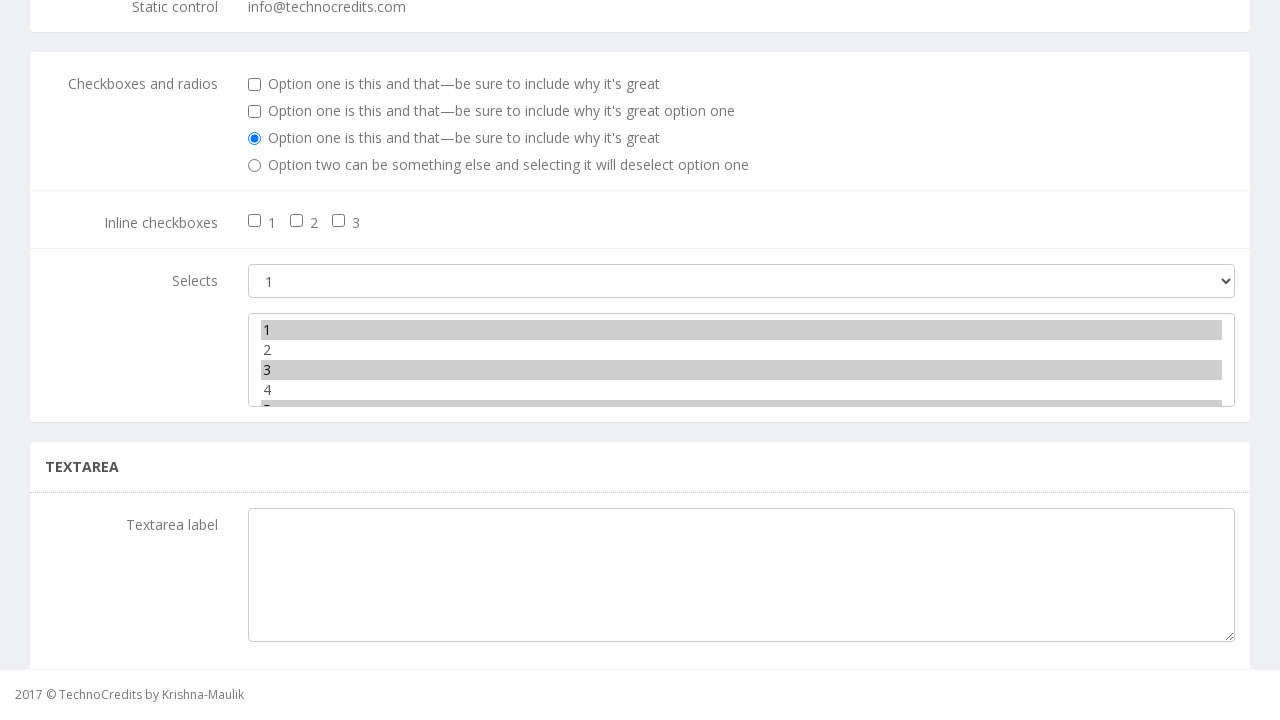